Tests the Indian Railways train search functionality by searching for trains between two stations and checking for duplicate train names in the results

Starting URL: https://erail.in/

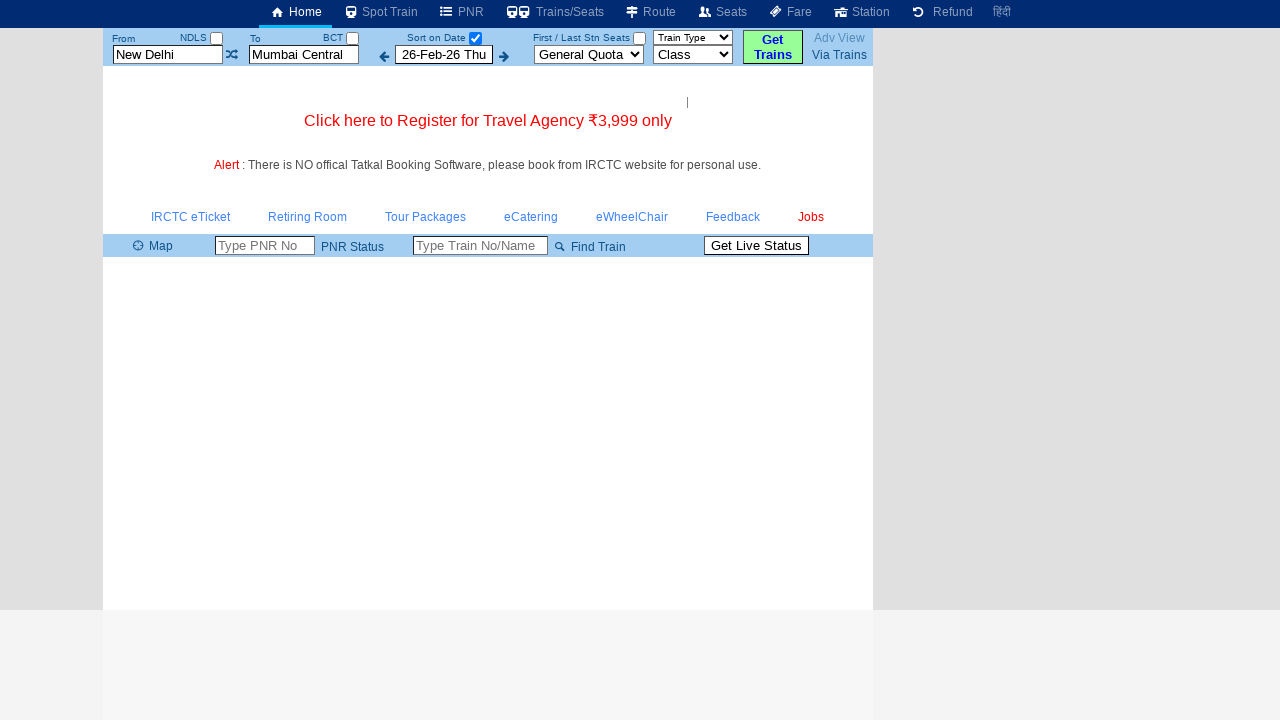

Cleared the 'from station' input field on xpath=//input[@id='txtStationFrom']
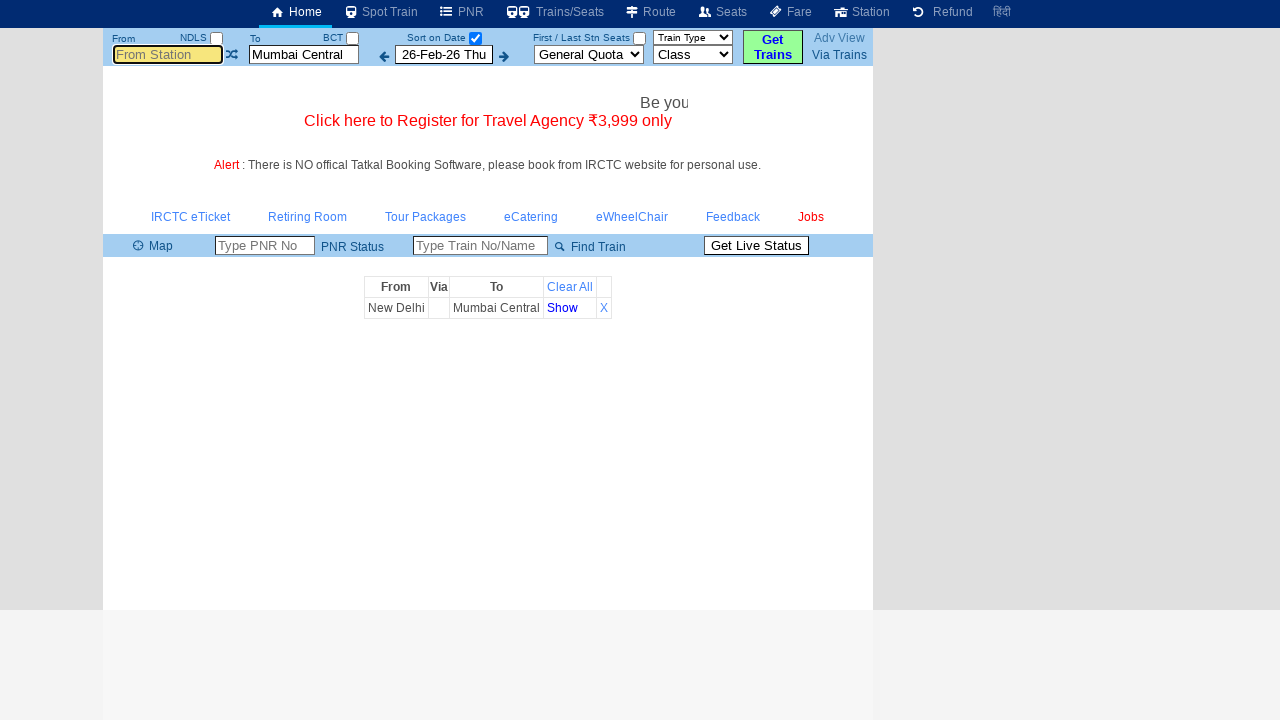

Filled 'from station' field with 'MAS' on xpath=//input[@id='txtStationFrom']
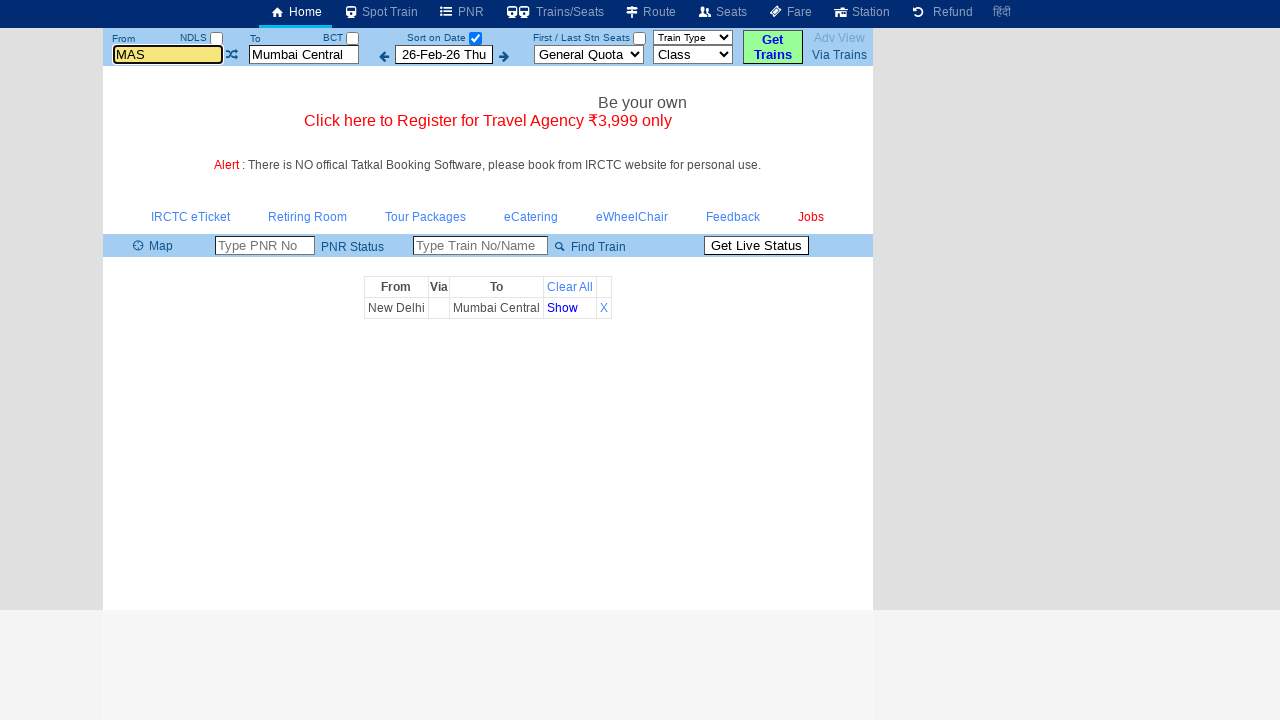

Pressed Enter to confirm 'from station' selection on xpath=//input[@id='txtStationFrom']
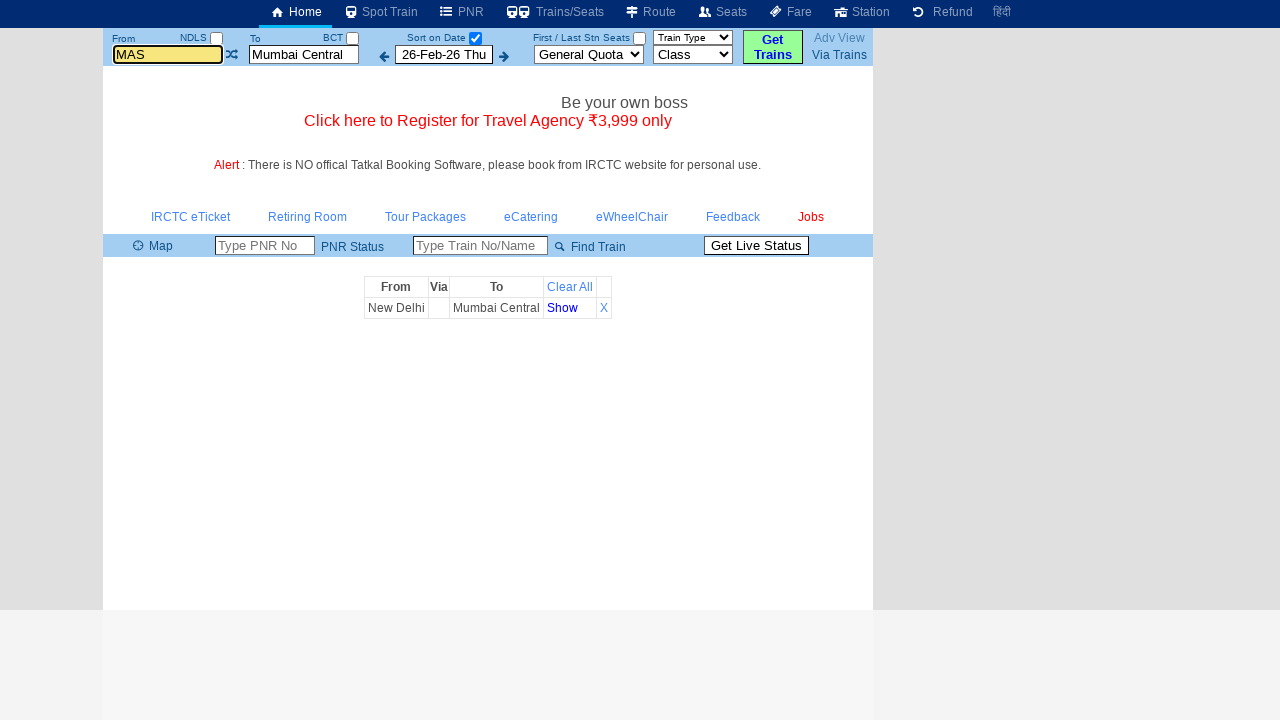

Cleared the 'to station' input field on xpath=//input[@id='txtStationTo']
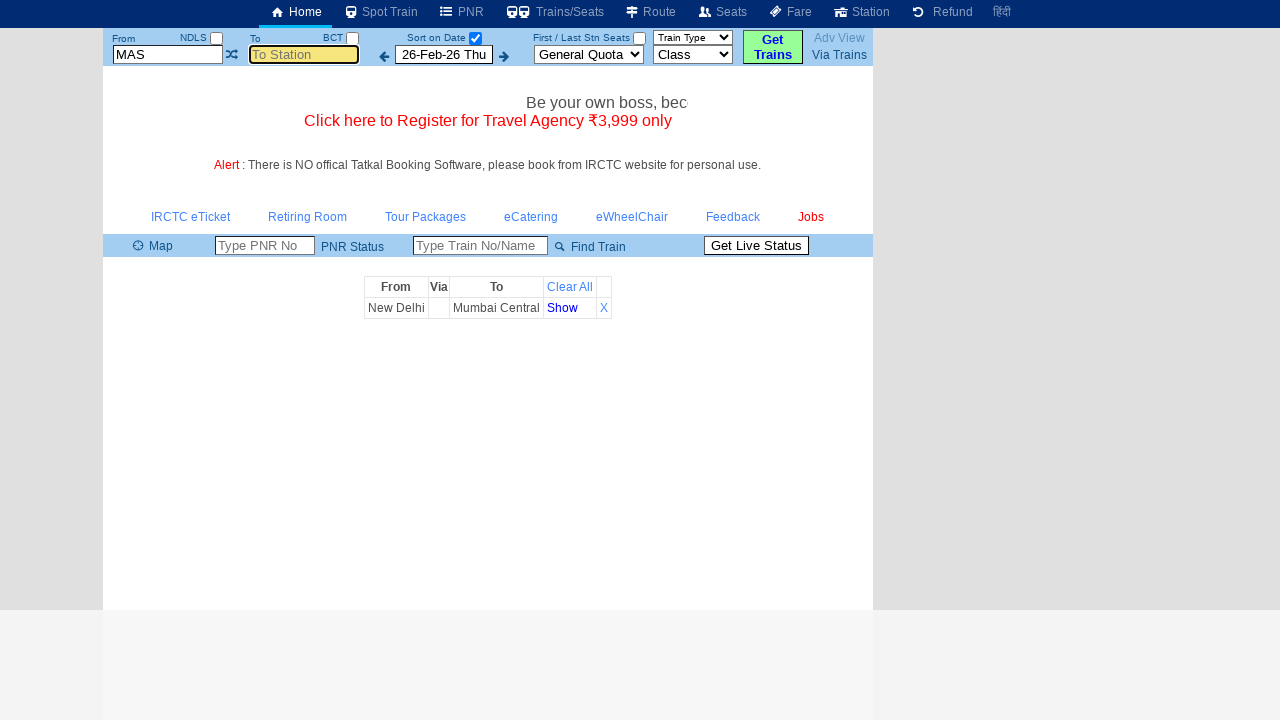

Filled 'to station' field with 'CBE' on xpath=//input[@id='txtStationTo']
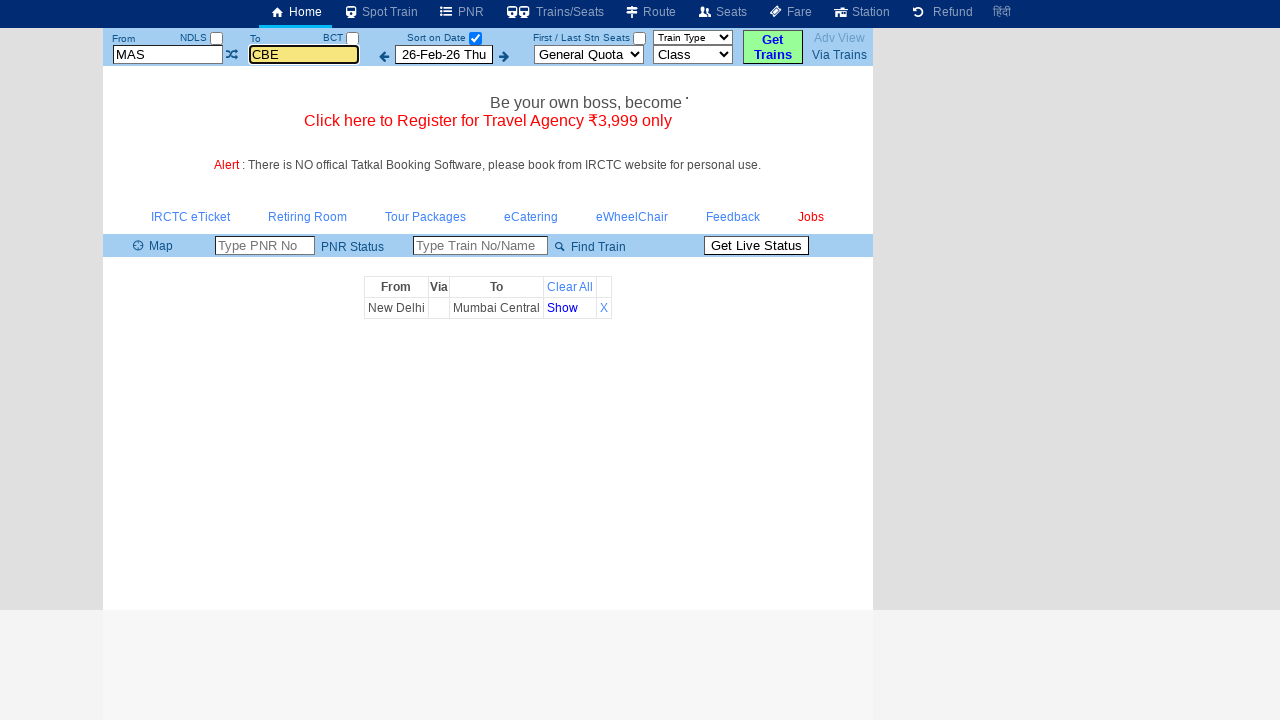

Waited 2 seconds for page to process station input
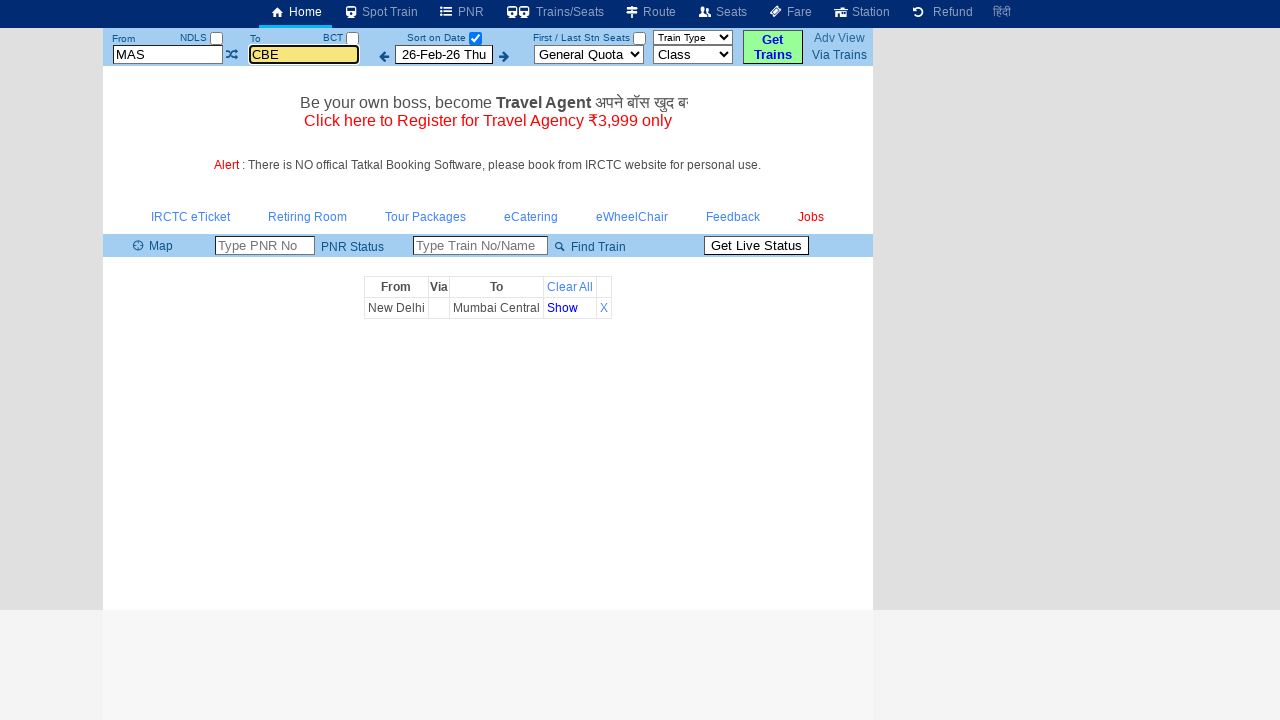

Pressed Enter to confirm 'to station' selection on xpath=//input[@id='txtStationTo']
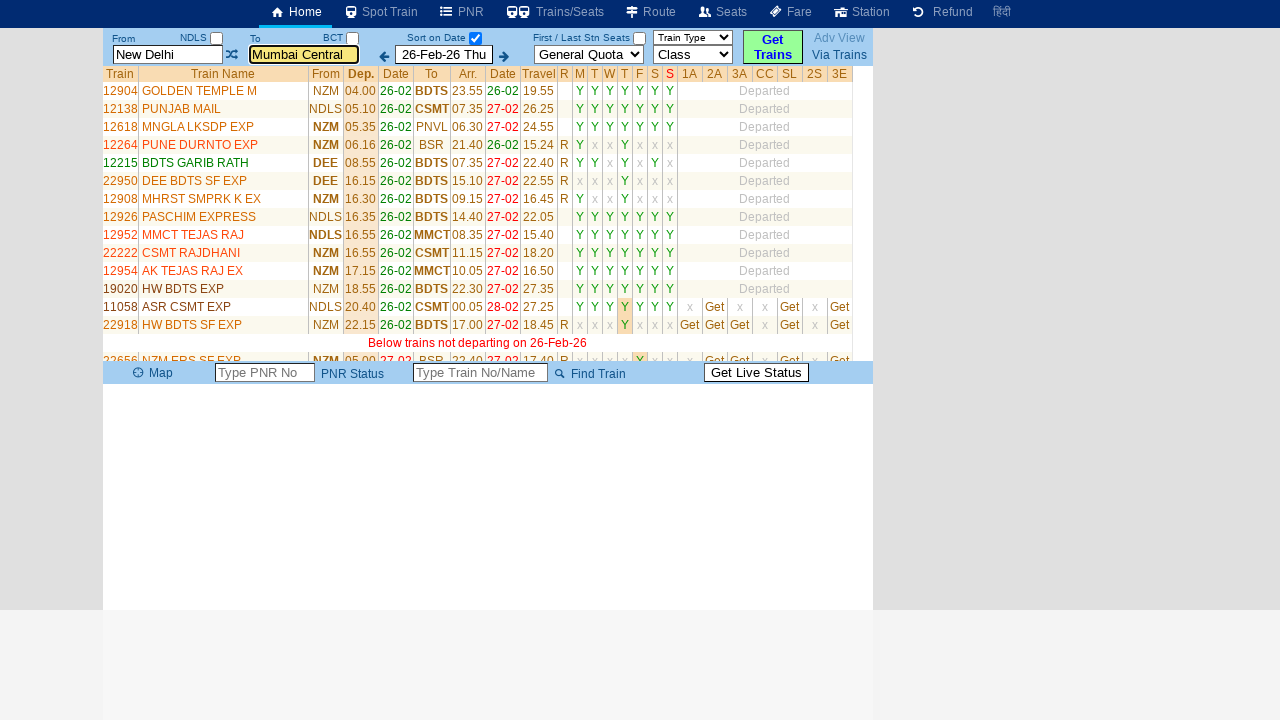

Unchecked the 'Select Date Only' checkbox at (475, 38) on xpath=//input[@id='chkSelectDateOnly']
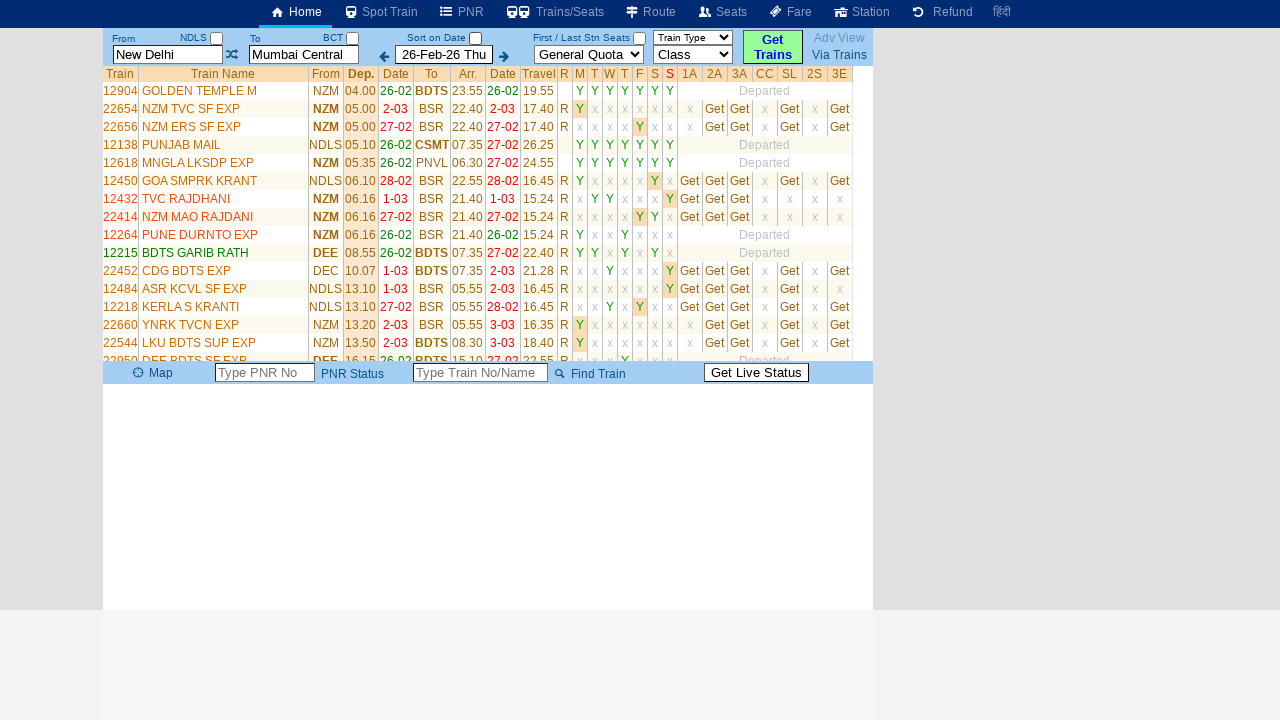

Waited 2 seconds for train list to load
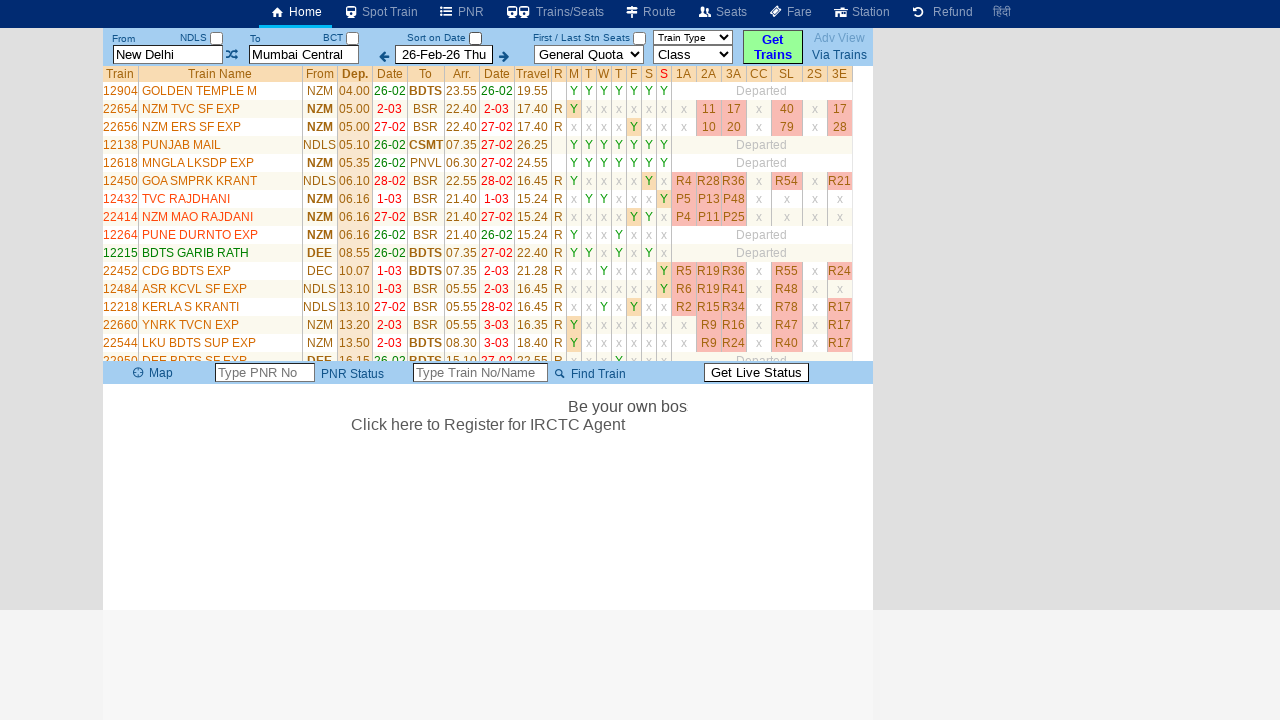

Train list table became visible
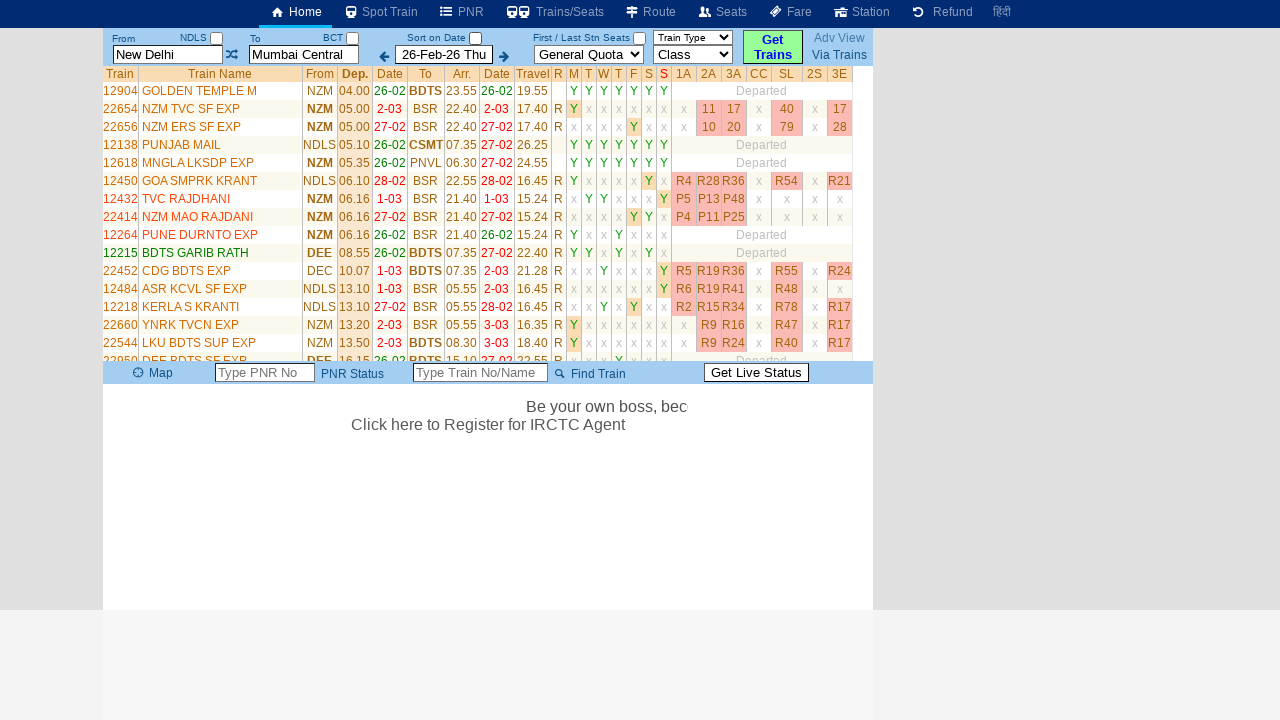

Retrieved all train name elements from the results table (34 trains found)
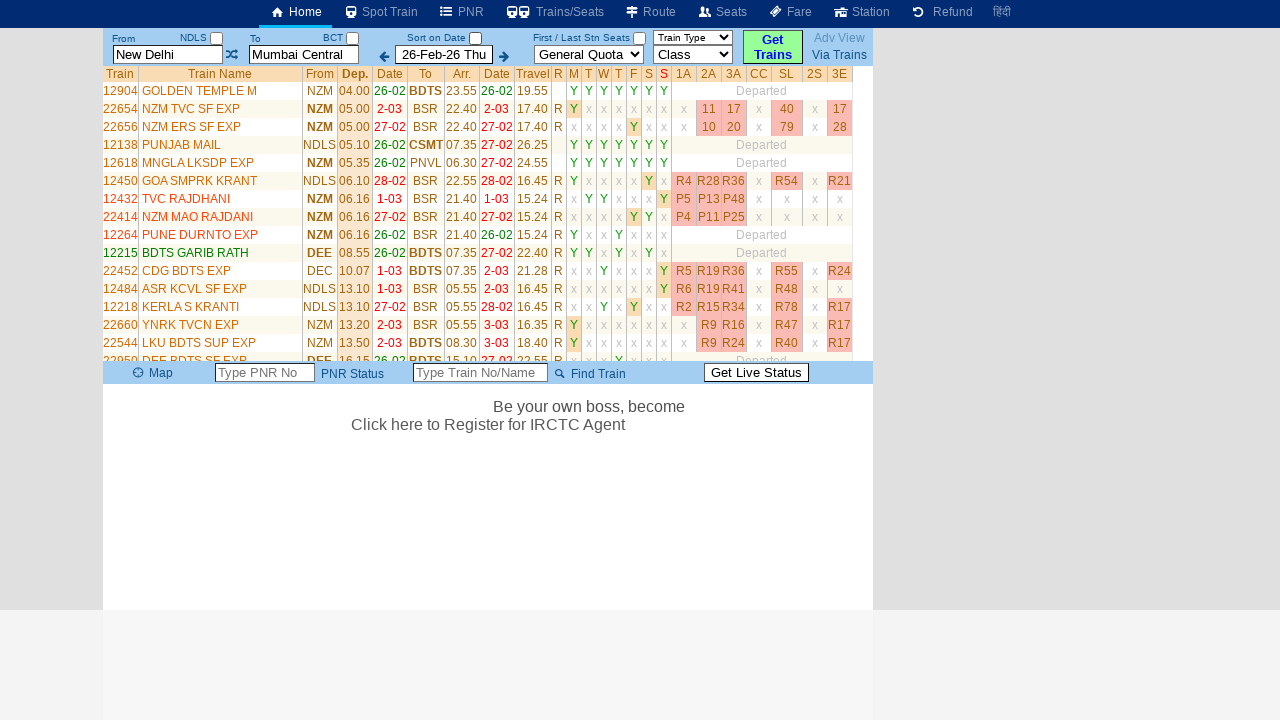

Duplicate check completed: No duplicates found (Total: 34 trains, Unique: 34 trains)
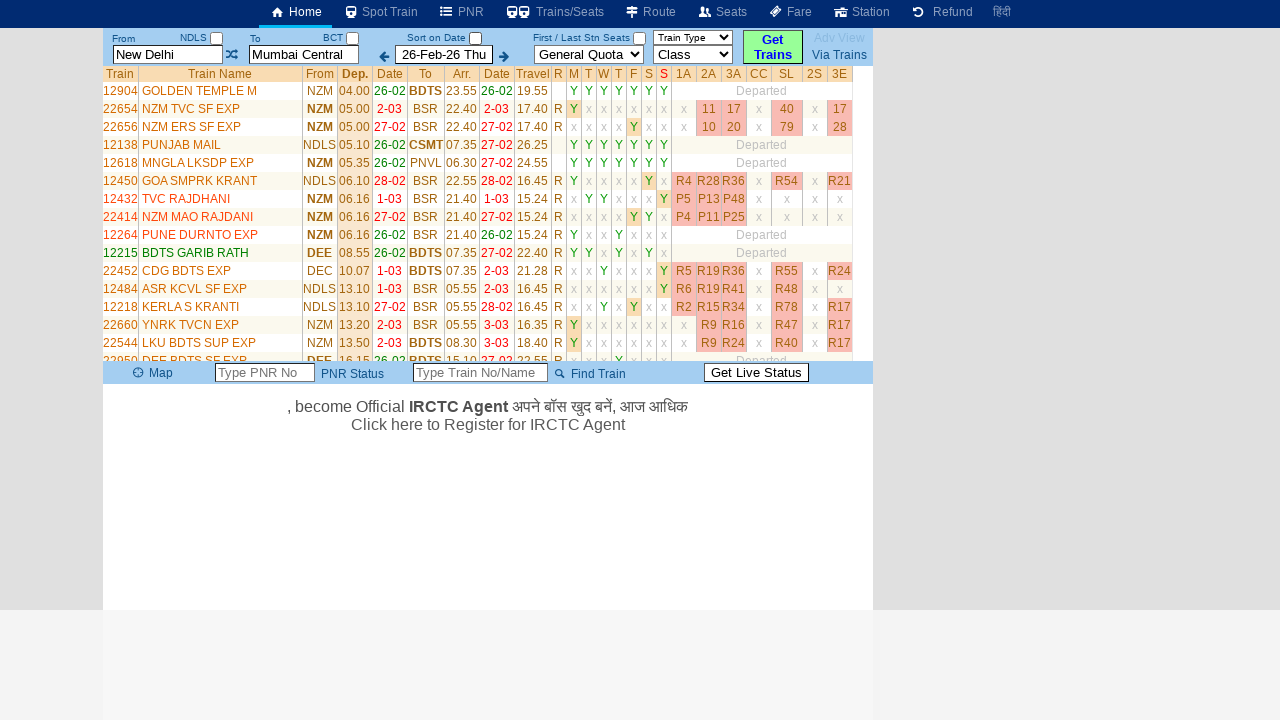

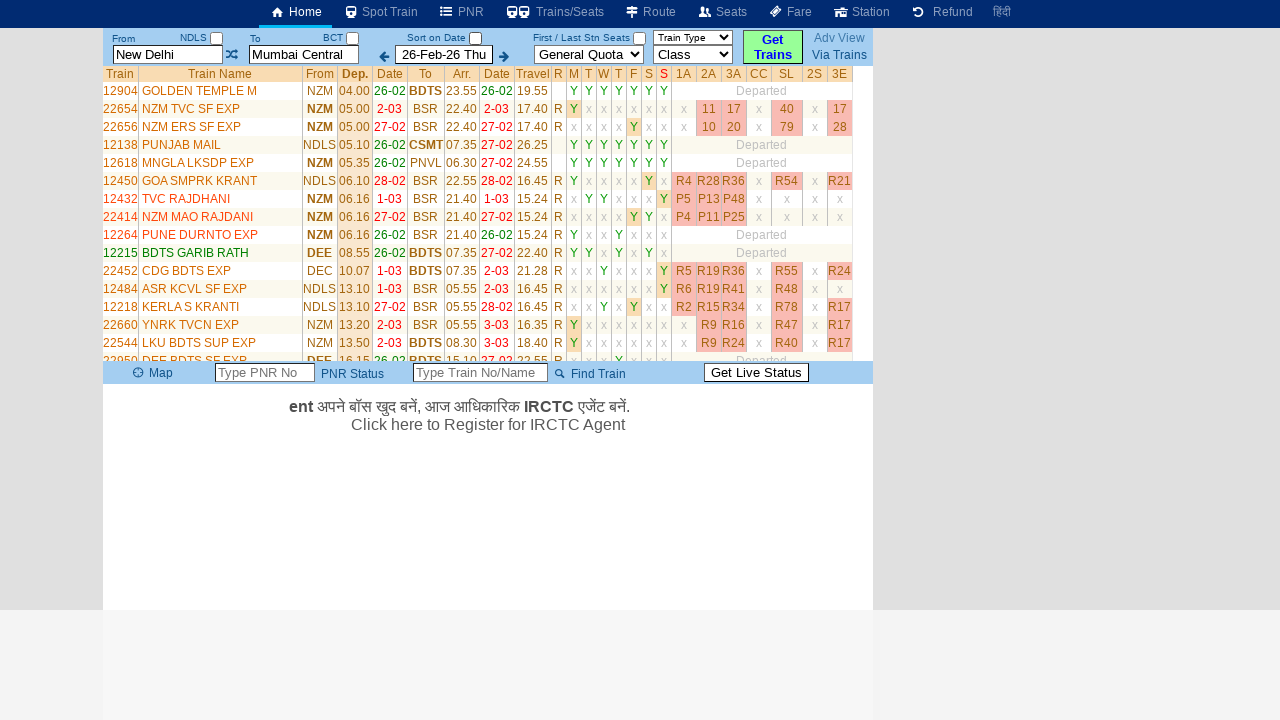